Demonstrates browser navigation methods by starting on YouTube, navigating to nutrabay.com, using back/forward/refresh, and manipulating browser window size and position.

Starting URL: https://www.youtube.com/

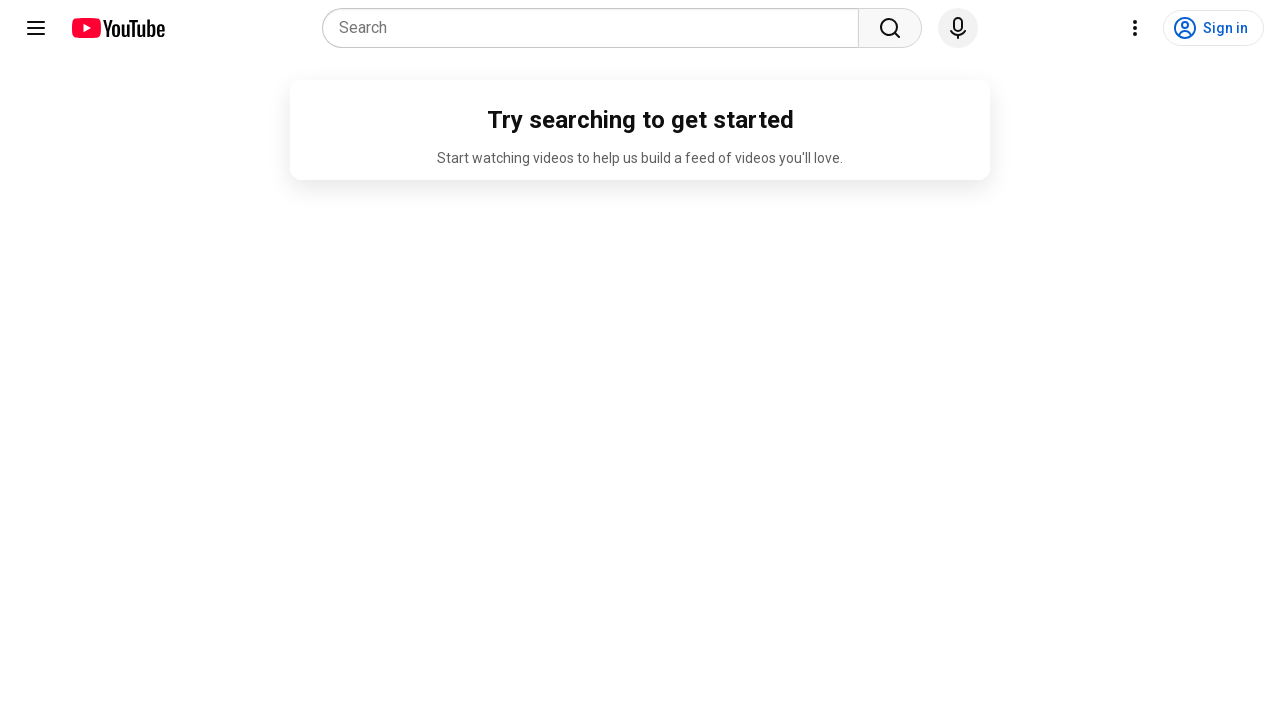

Set viewport size to 1920x1080 (maximized)
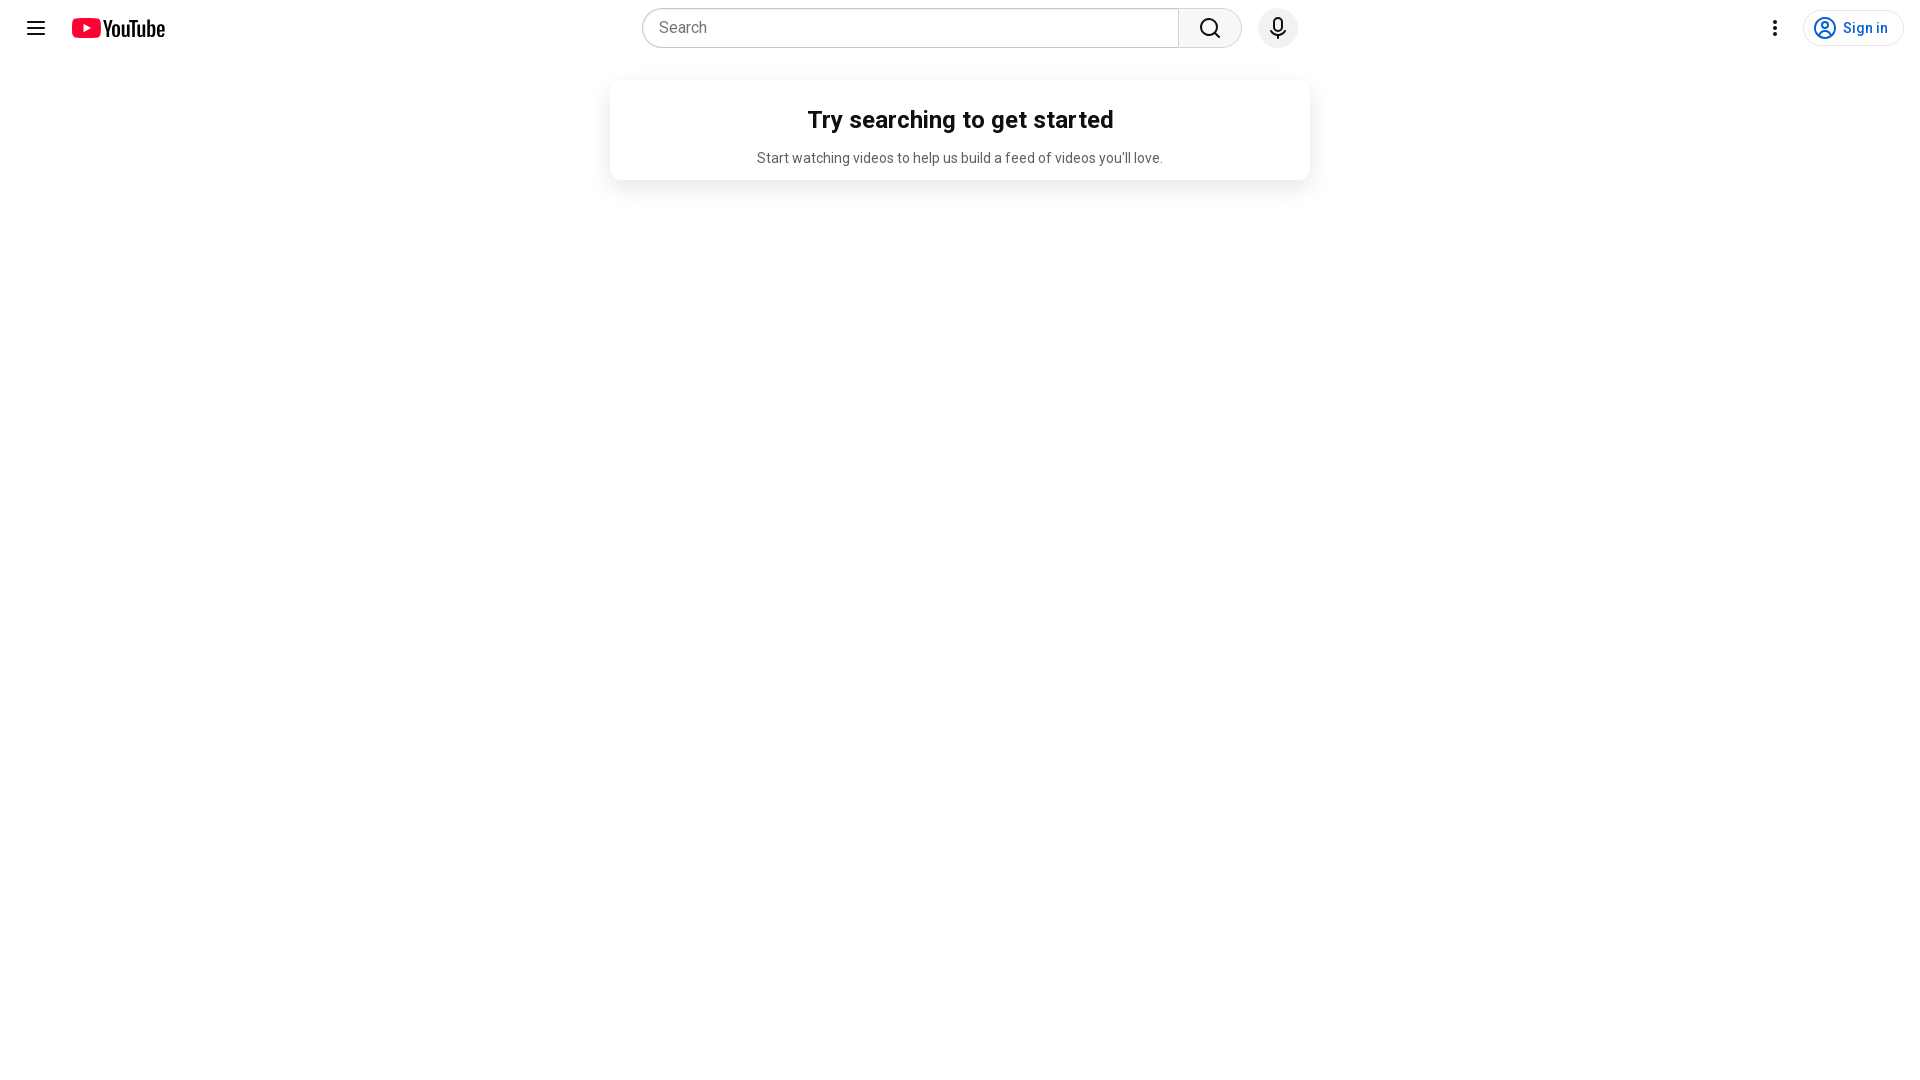

Navigated to nutrabay.com
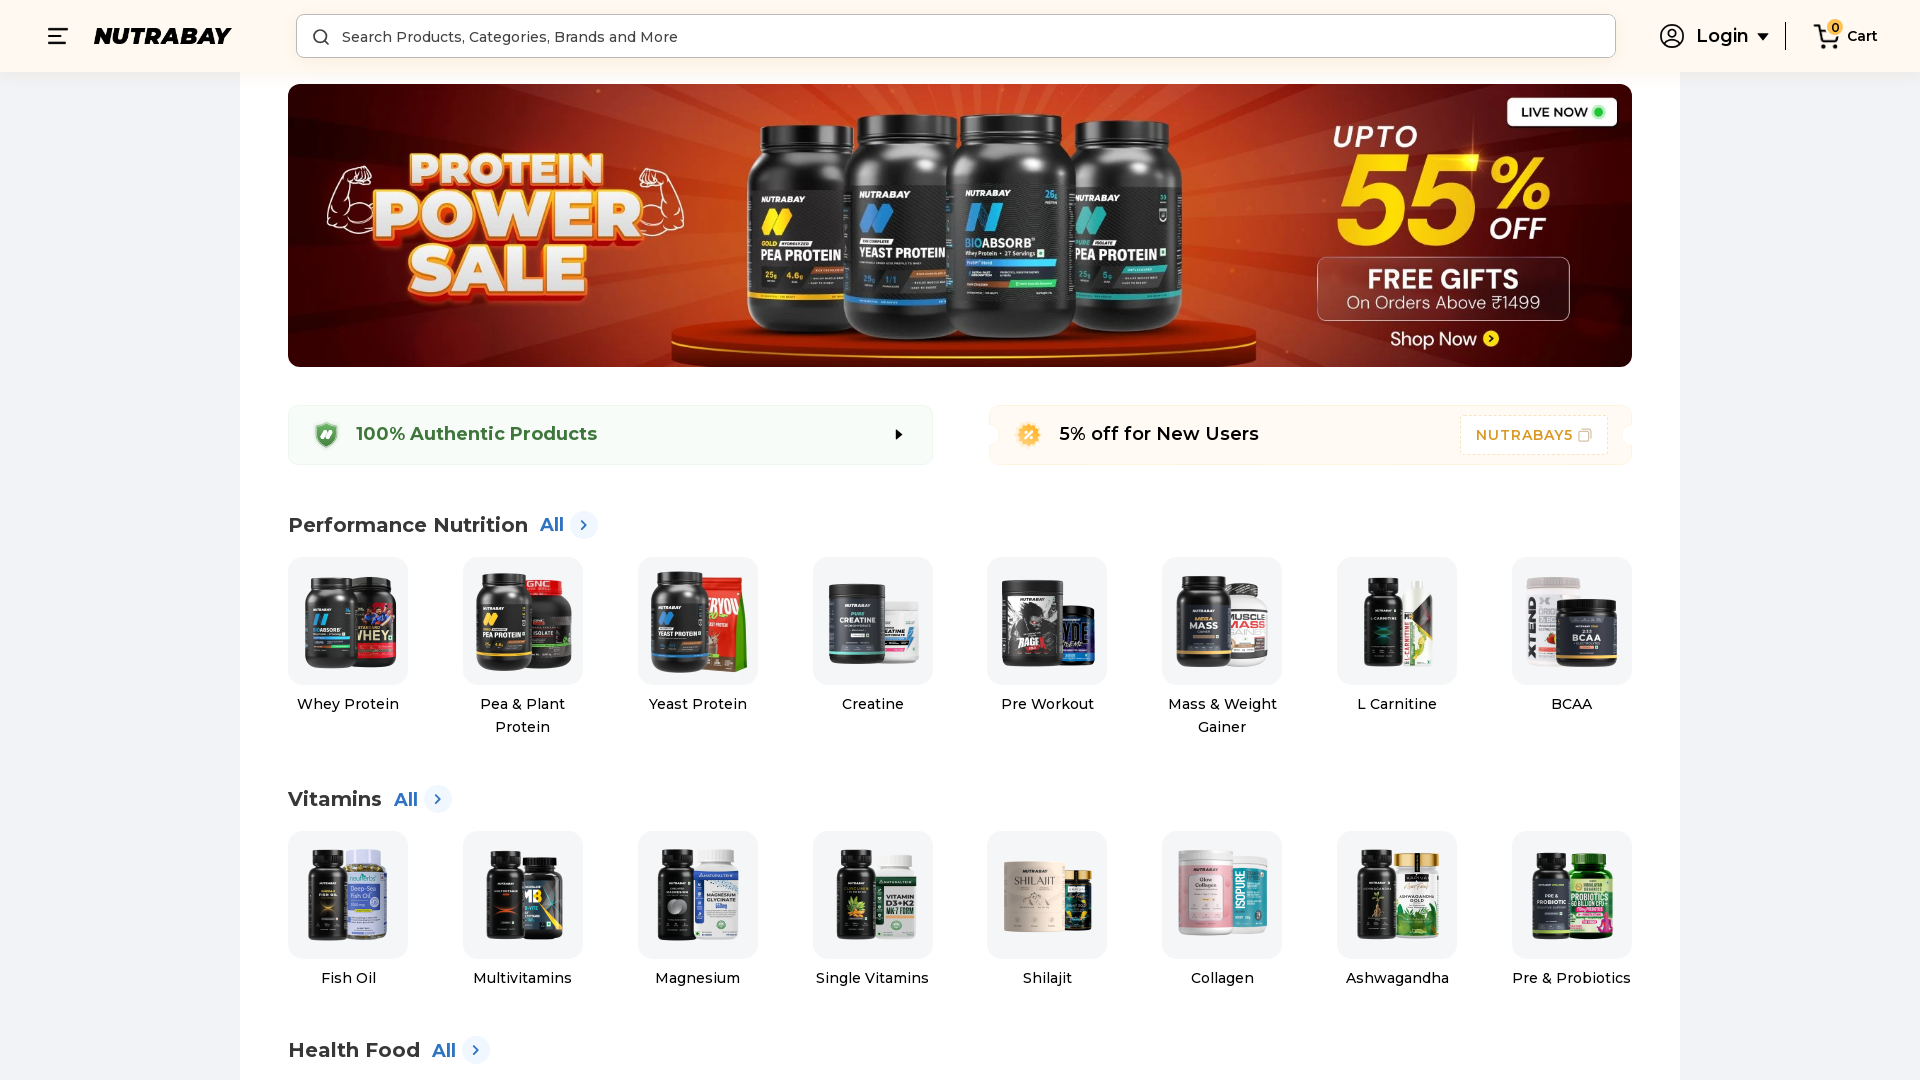

Navigated back to YouTube using browser back button
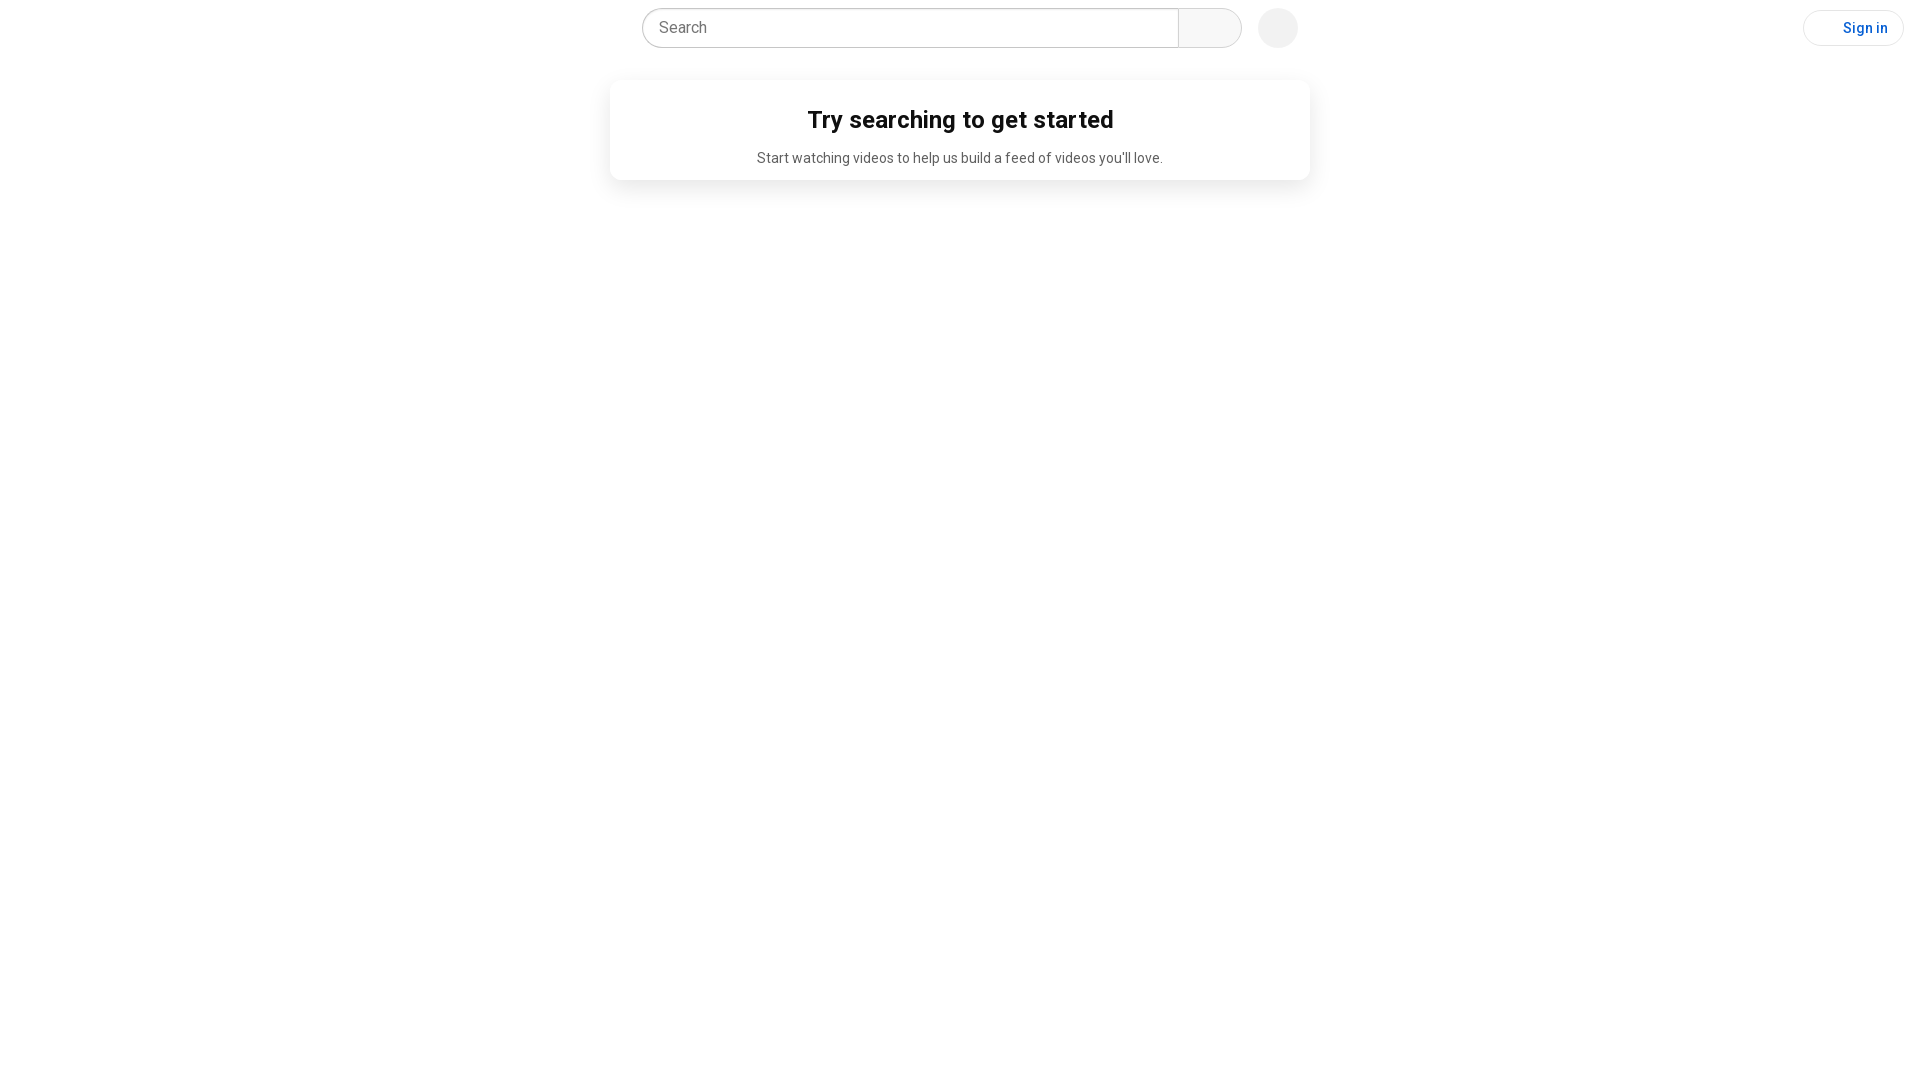

Navigated forward to nutrabay.com using browser forward button
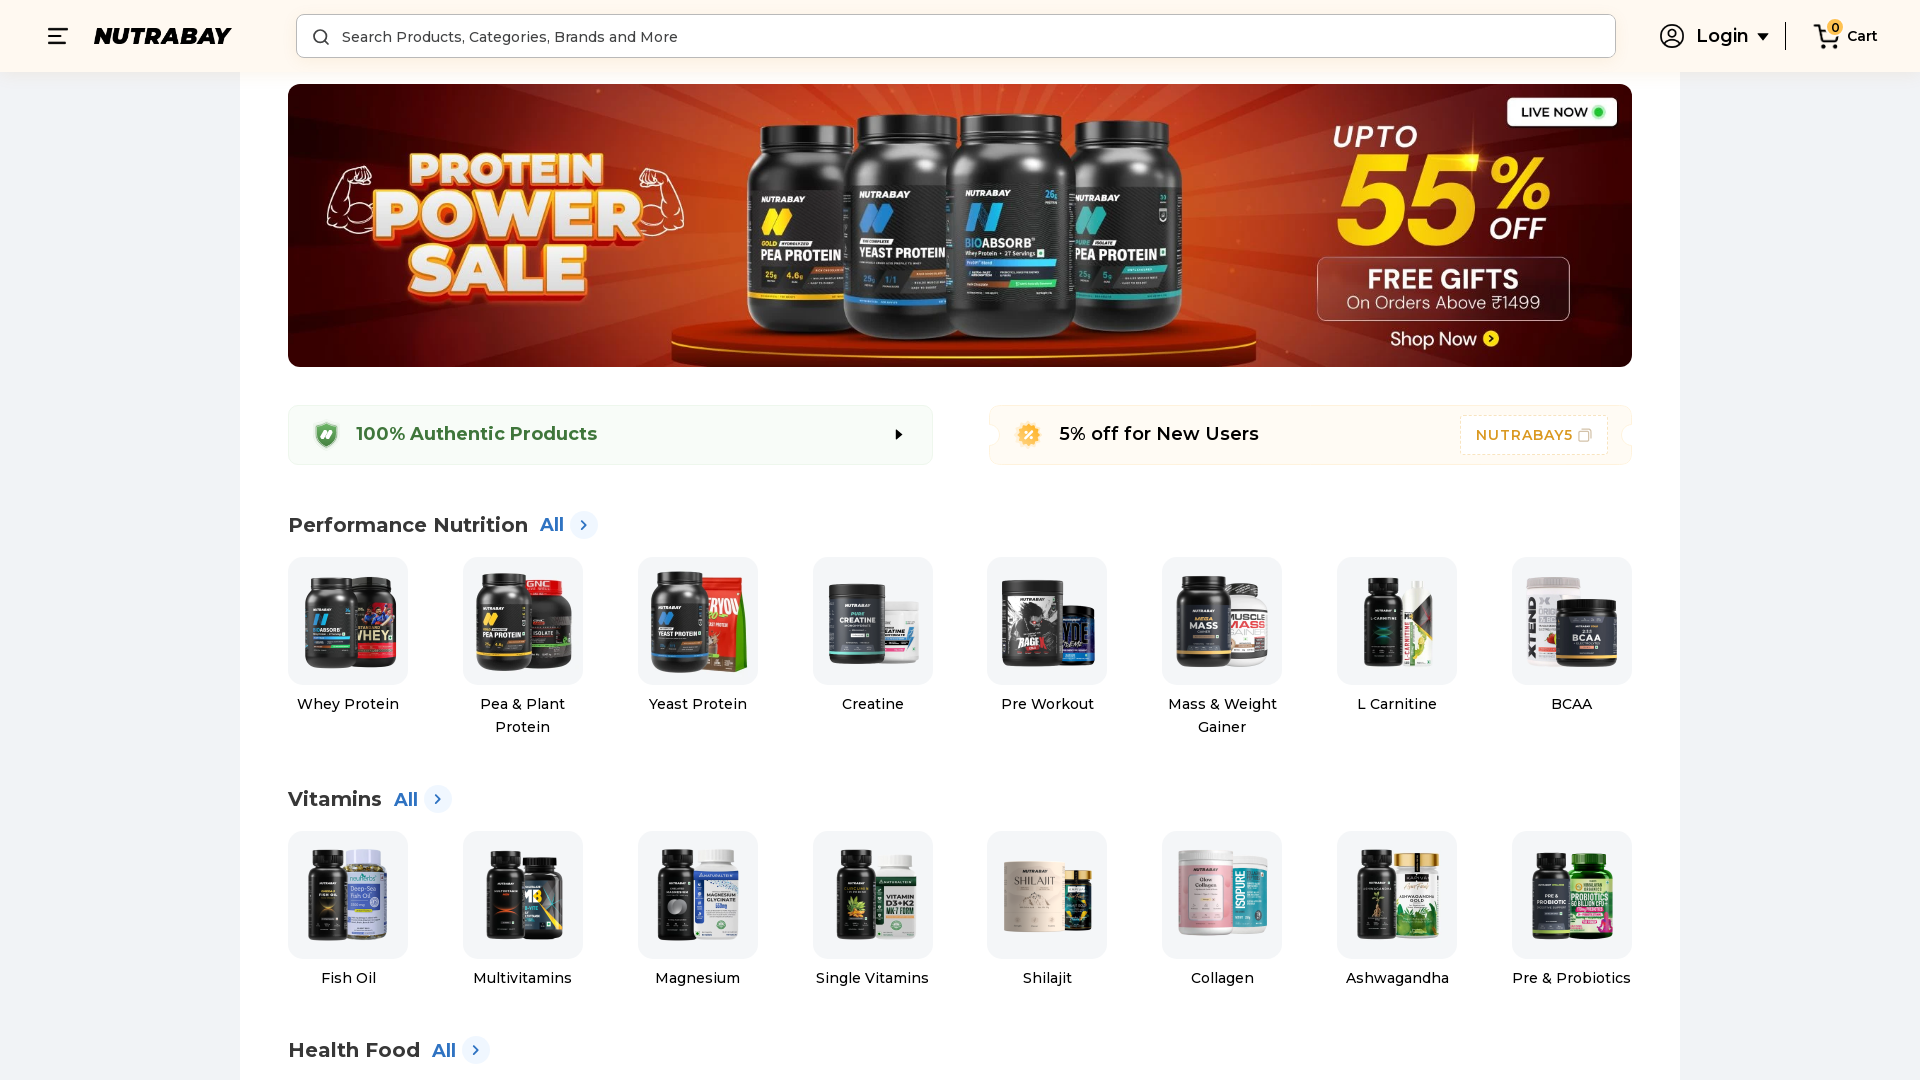

Refreshed the current page
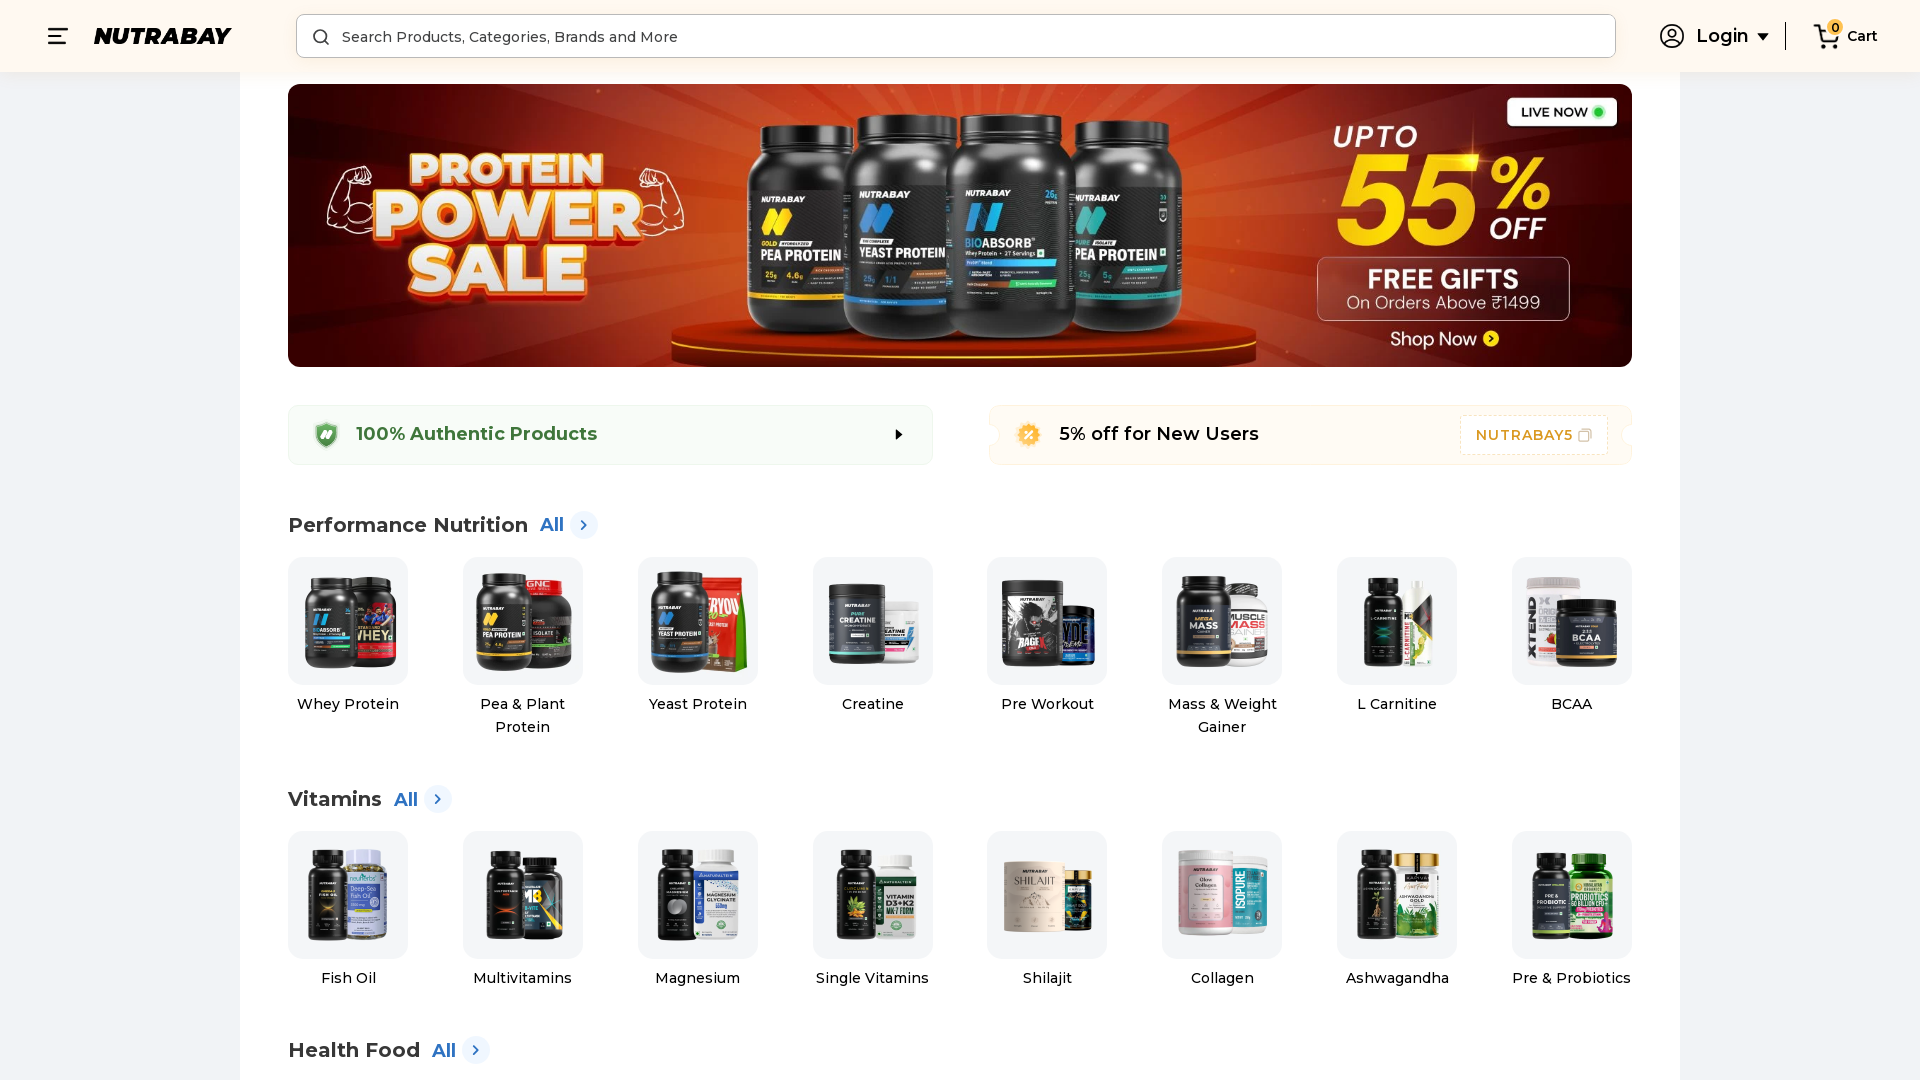

Retrieved page title: NUTRABAY™ | India's Authentic Supplement Store Online
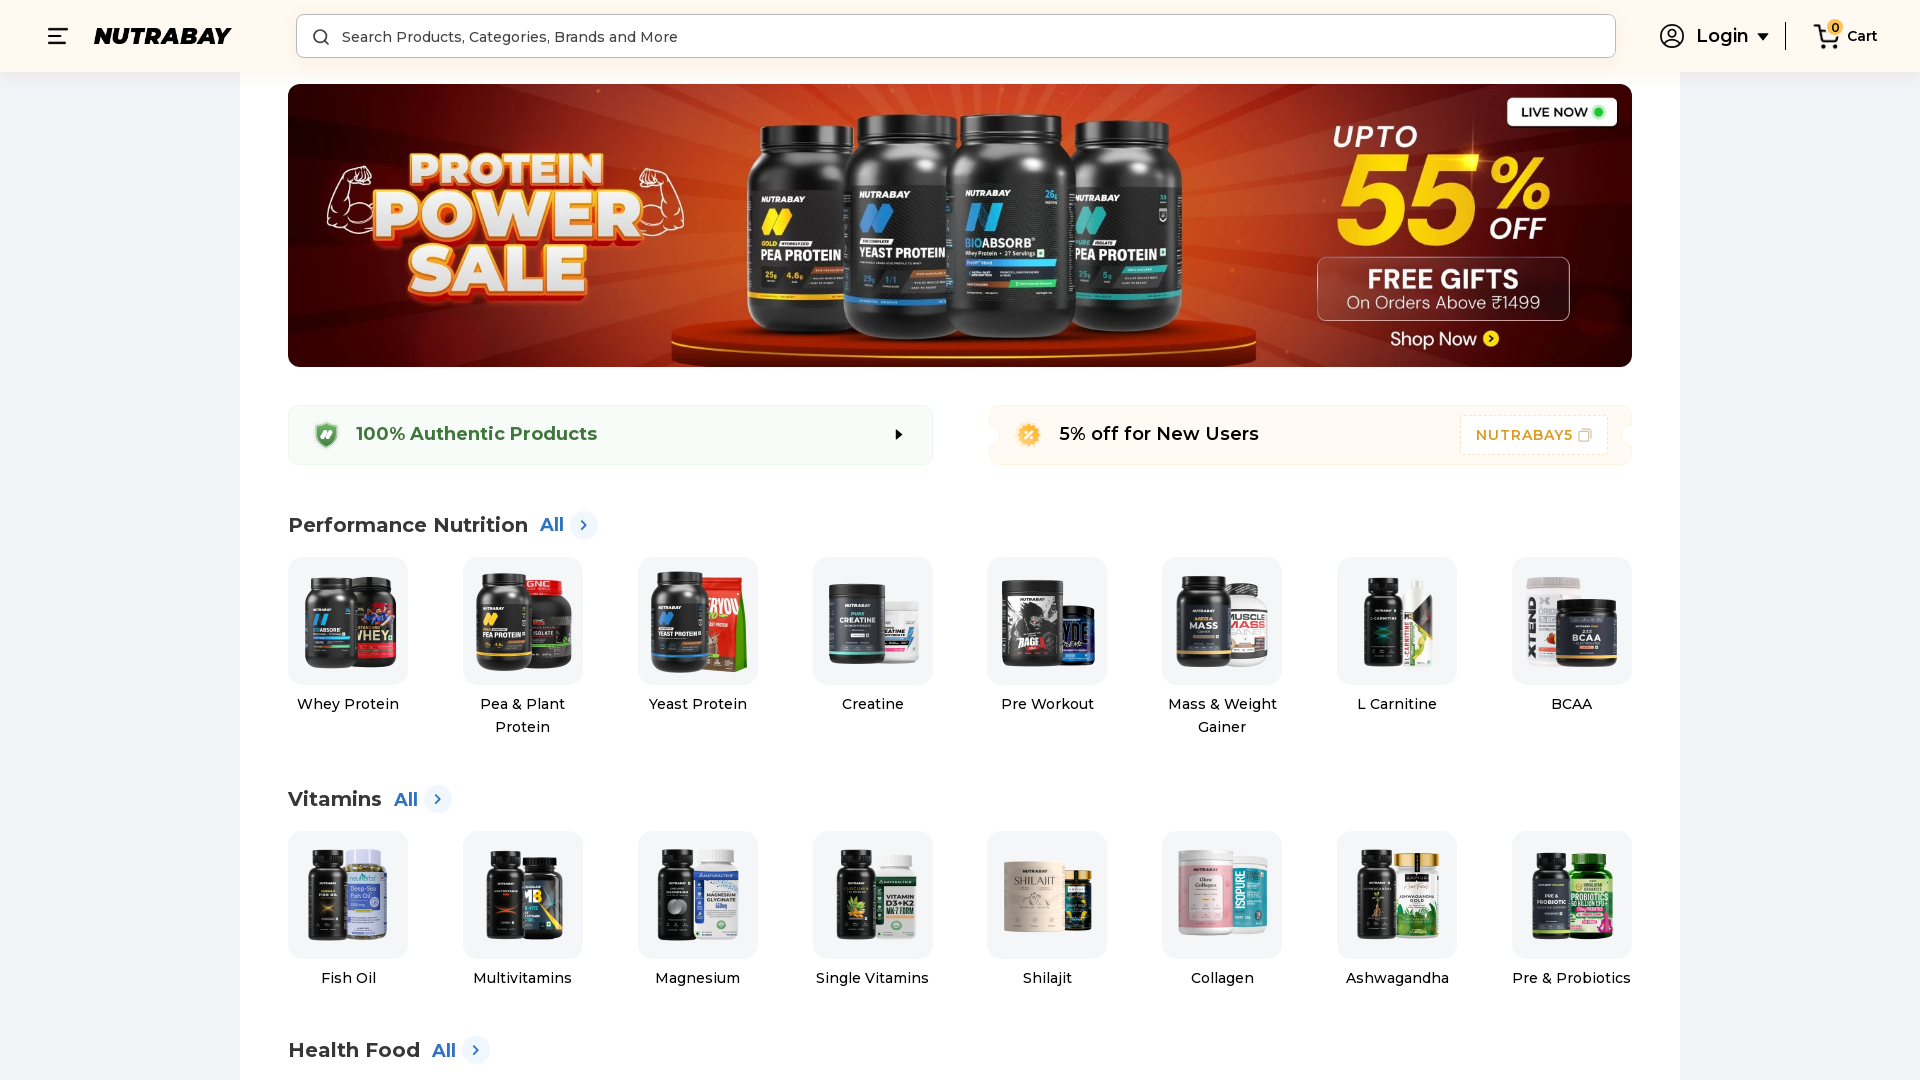

Retrieved current URL: https://nutrabay.com/
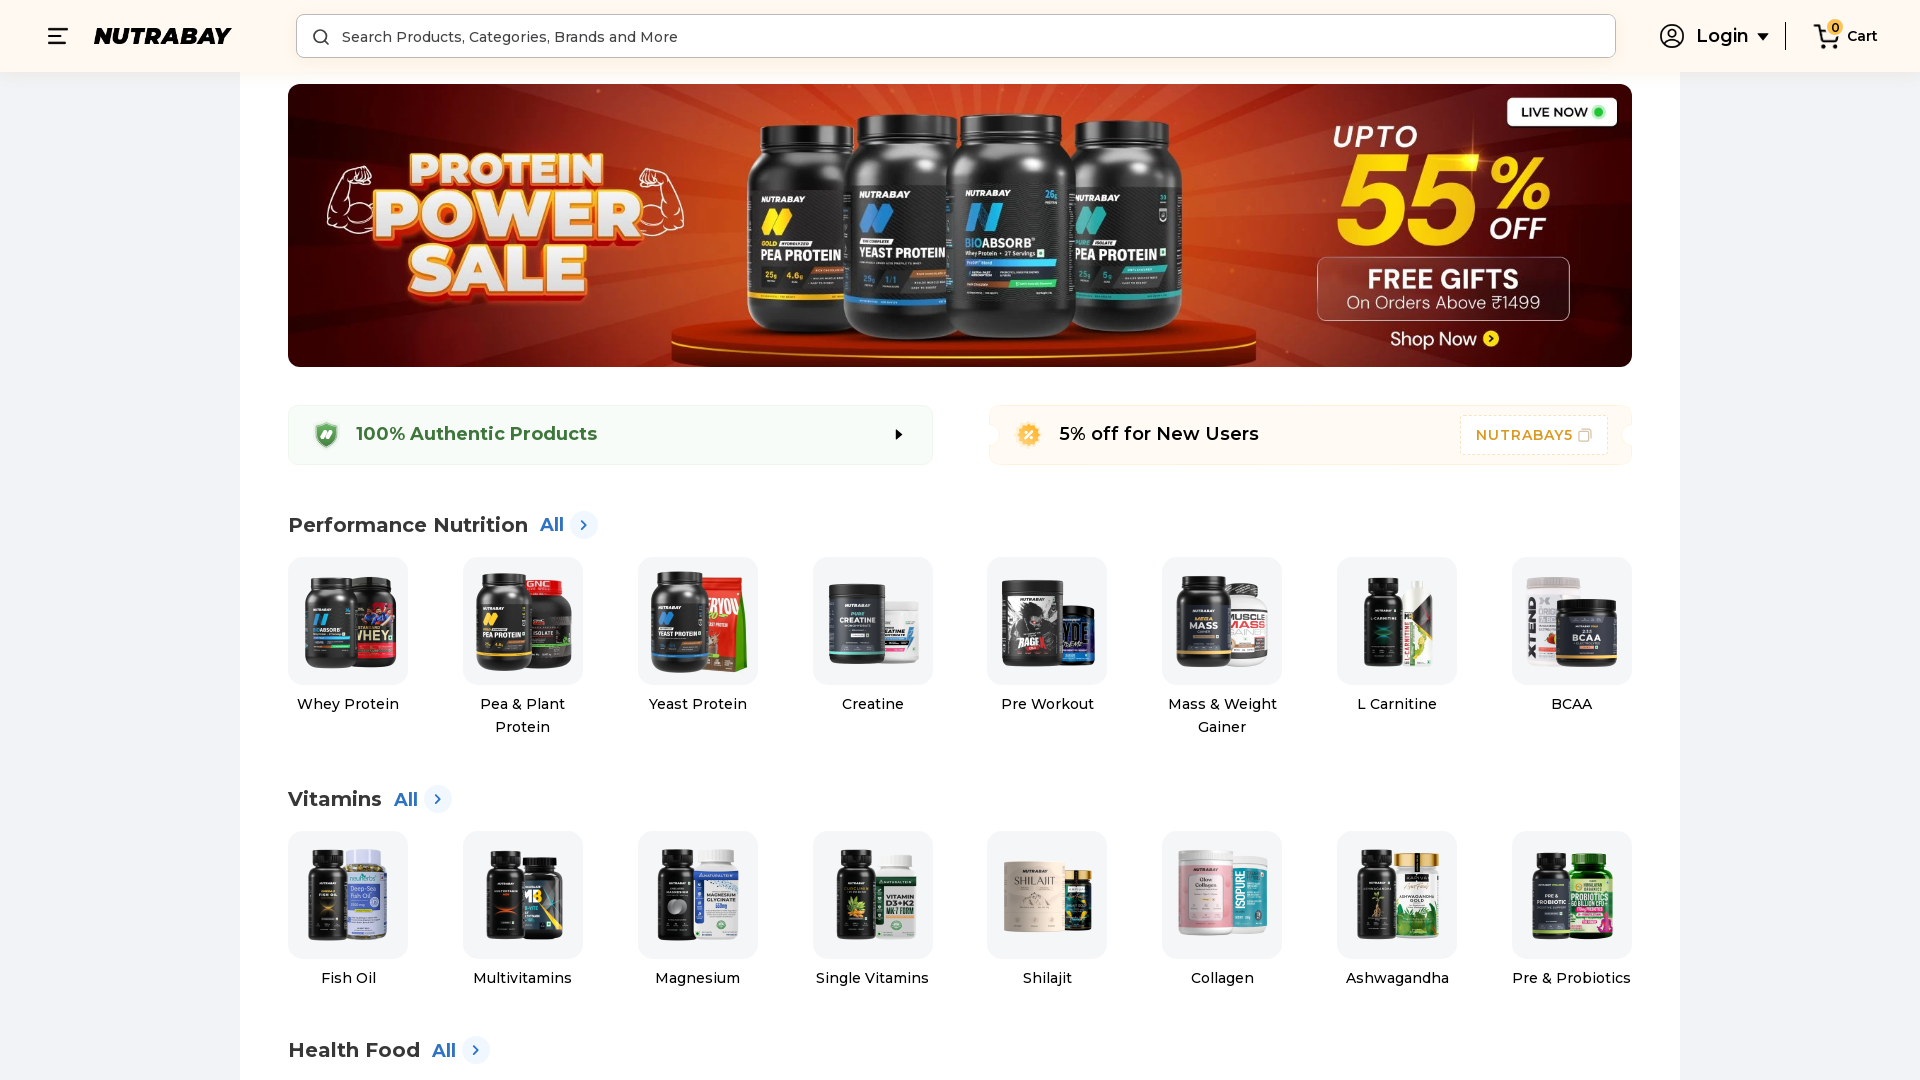

Set viewport size to 200x200 (smaller window simulation)
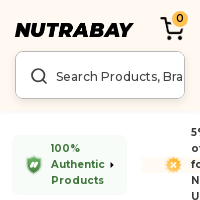

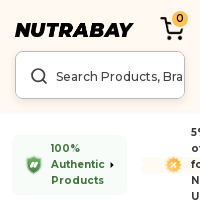